Tests Python.org search functionality by searching for "pycon" and verifying that results are displayed

Starting URL: https://www.python.org

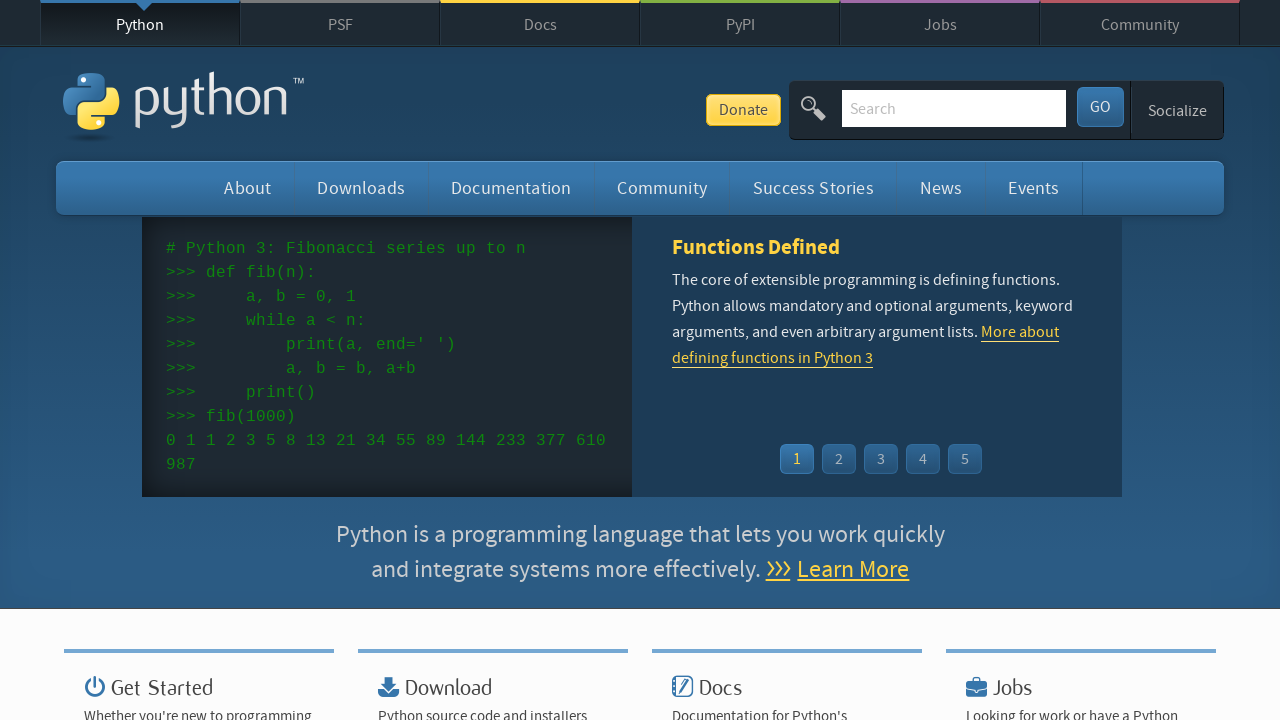

Filled search field with 'pycon' on input[name='q']
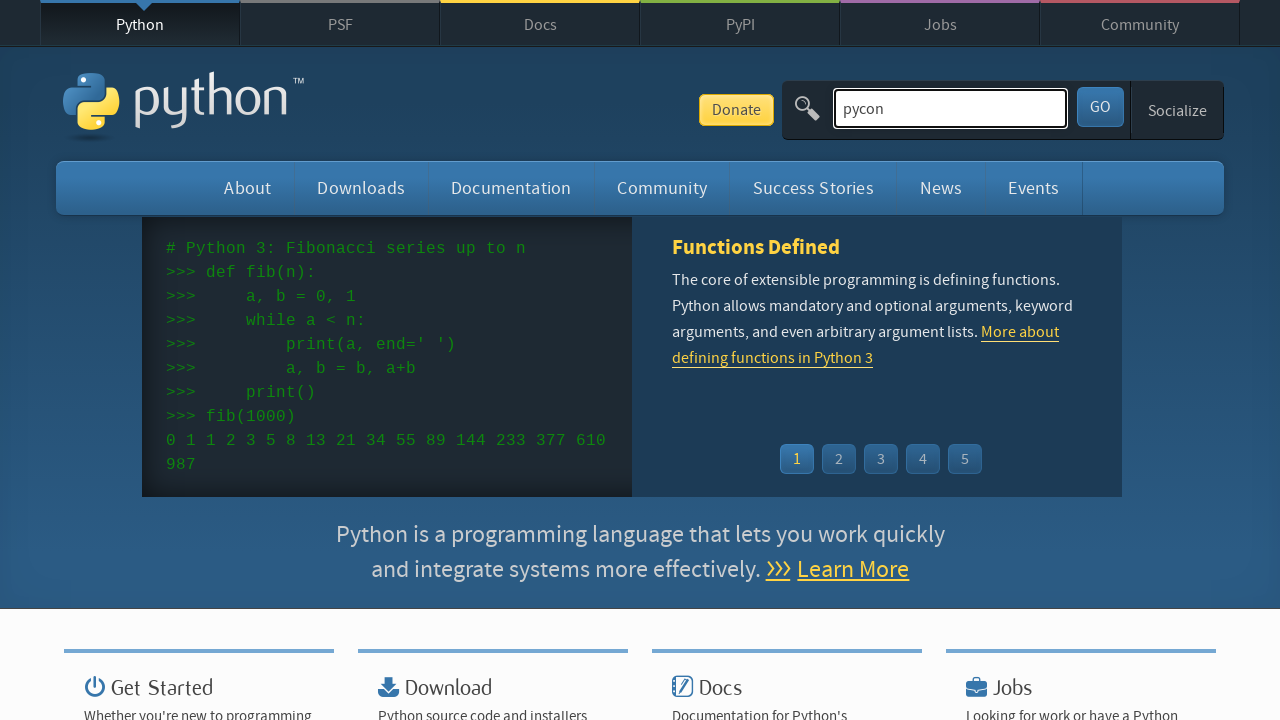

Clicked submit button to search for 'pycon' at (1100, 107) on button#submit
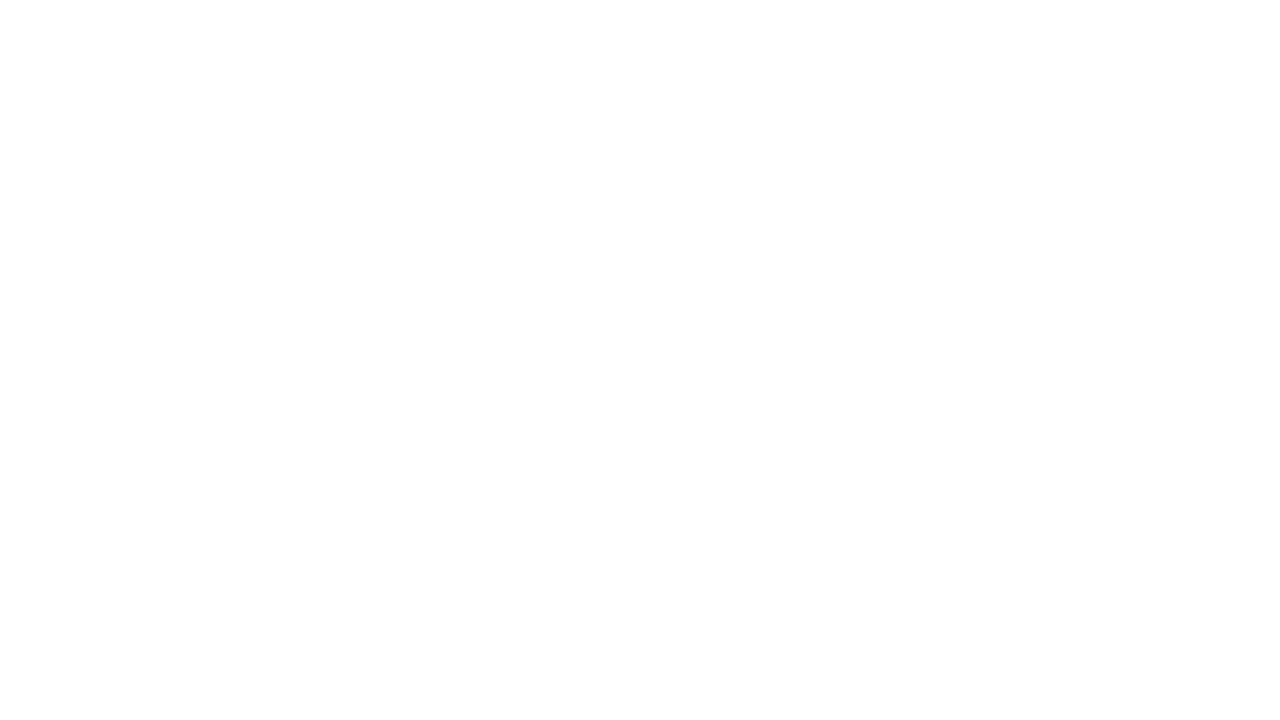

Waited for page to load with networkidle state
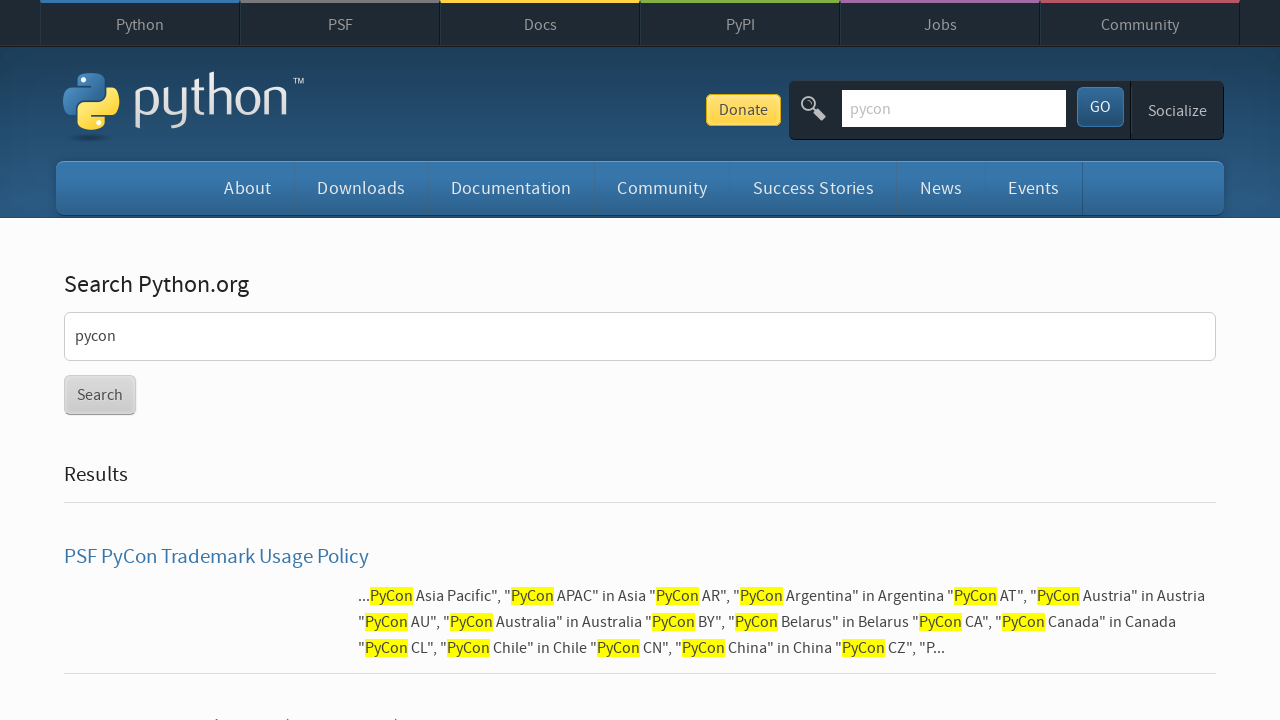

Verified that search results are displayed (no 'No results found' message)
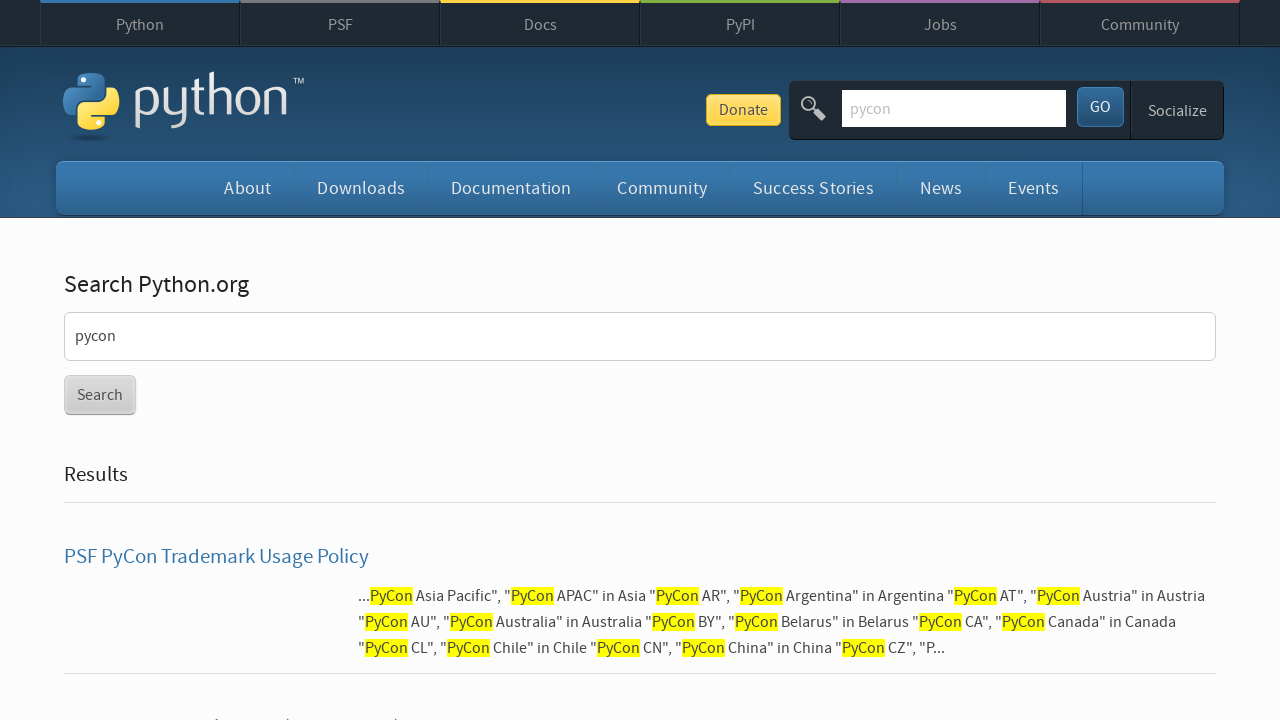

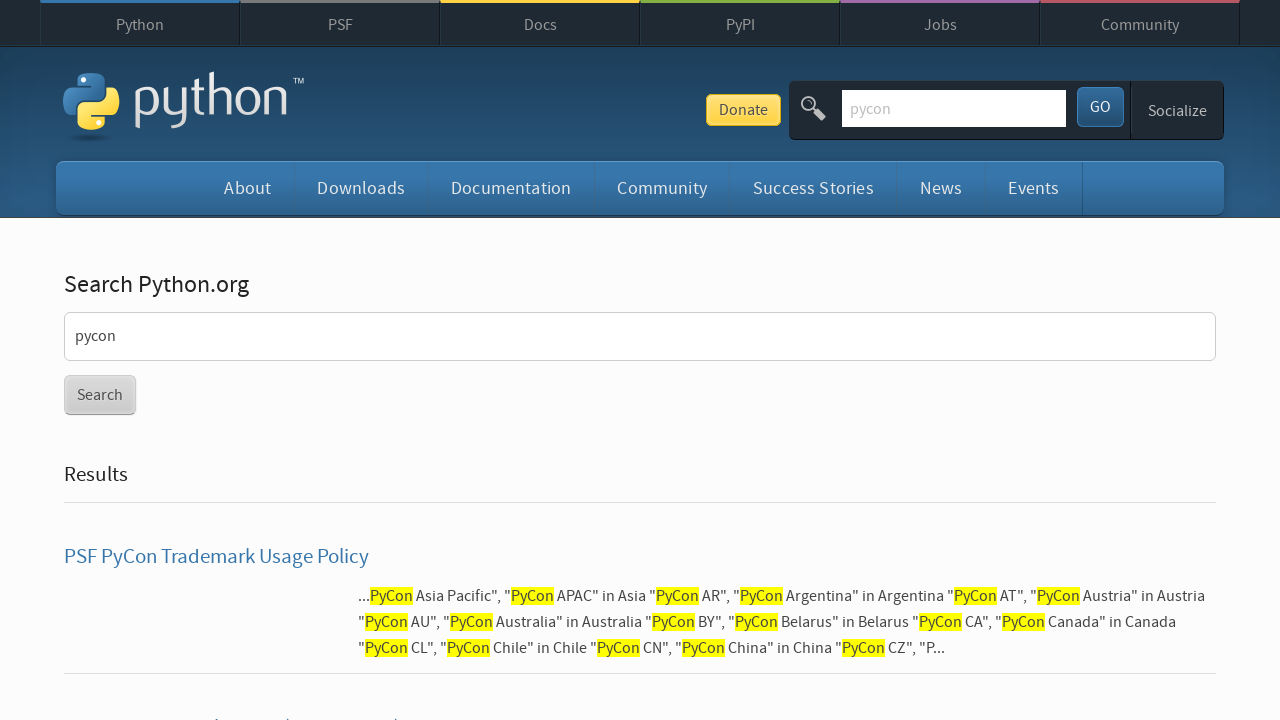